Tests setting a date in a readonly date input field by removing the readonly attribute via JavaScript

Starting URL: https://testautomationpractice.blogspot.com/

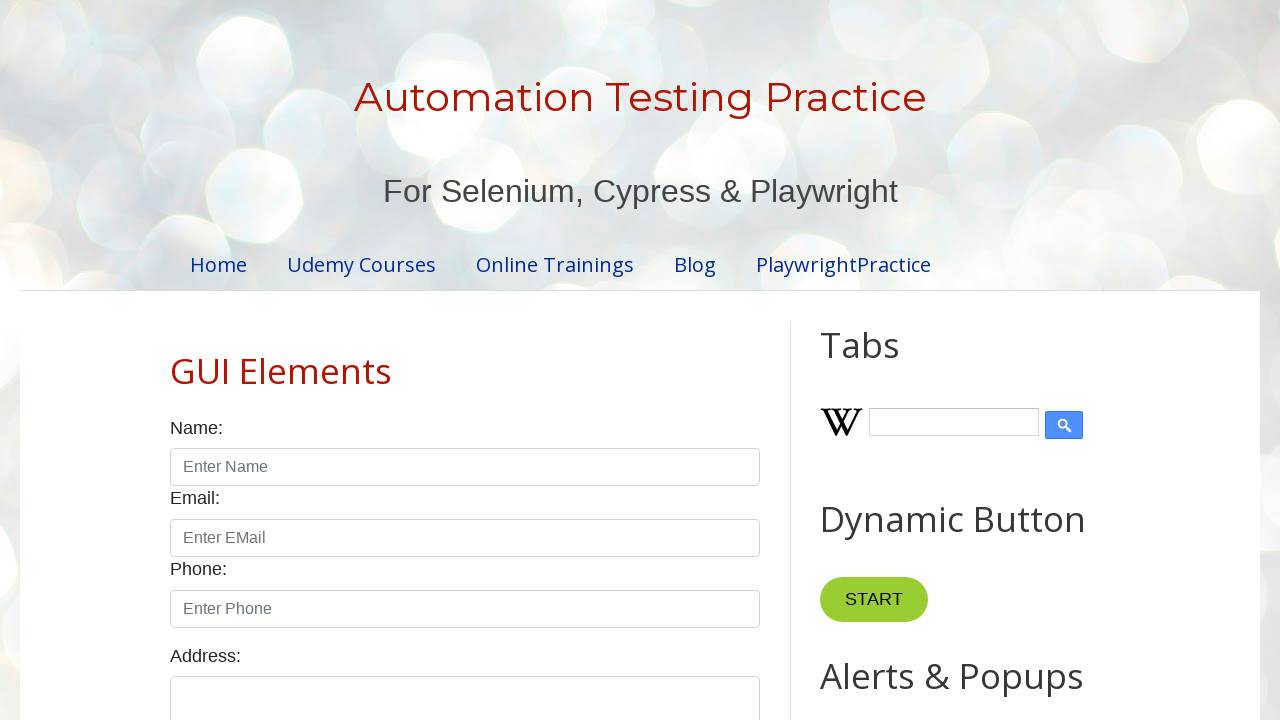

Removed readonly attribute from date input field
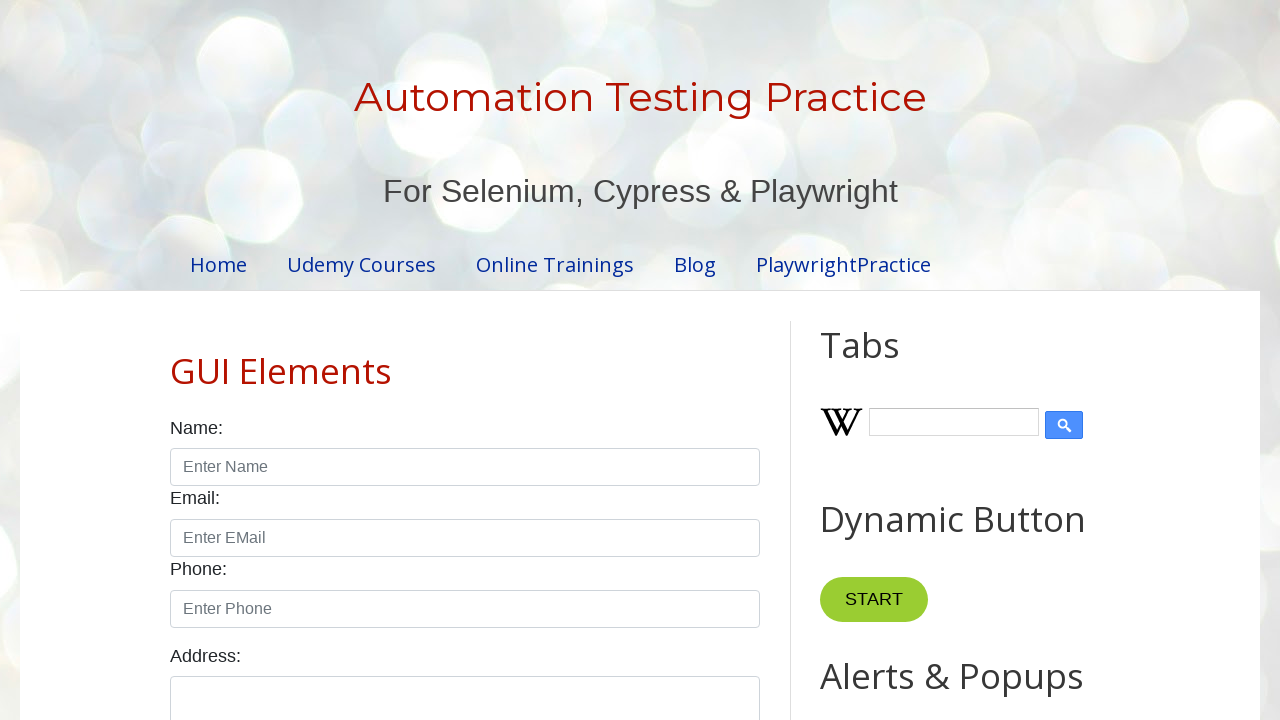

Filled date input field with '16/03/1985' on xpath=//input[@id="txtDate"]
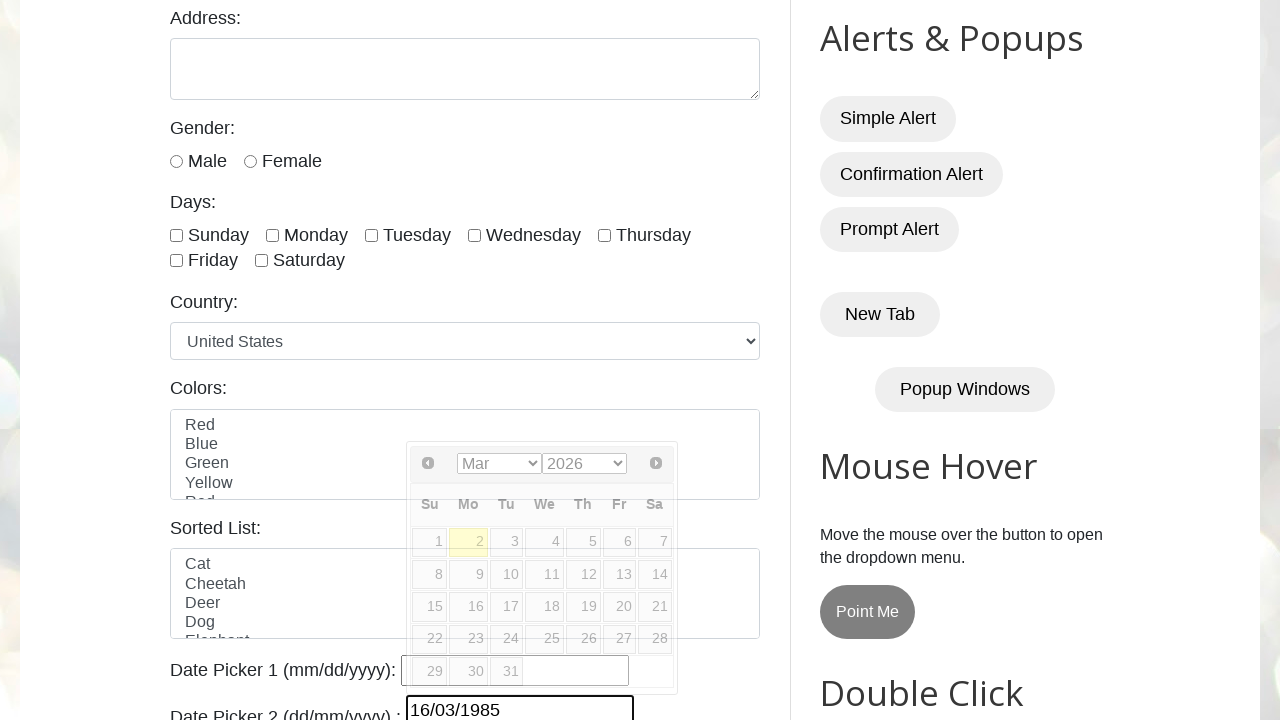

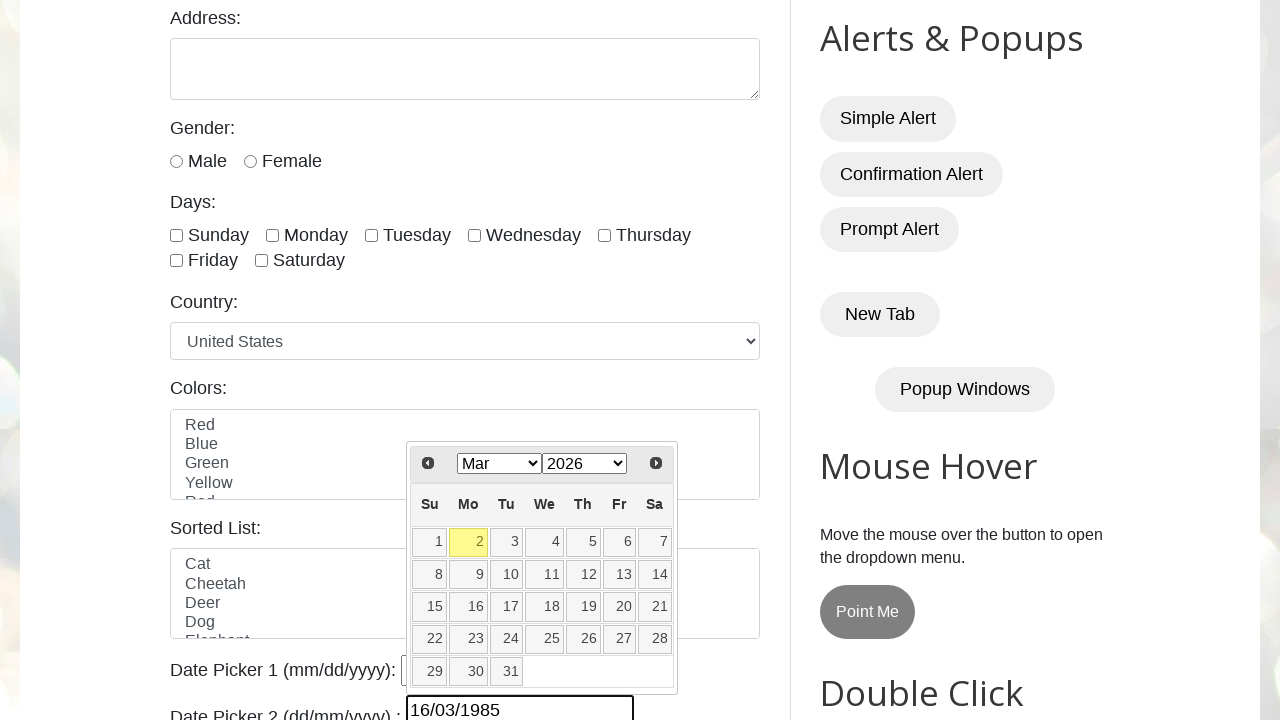